Clicks the "Get started" link on the Playwright homepage and verifies the Installation heading appears

Starting URL: https://playwright.dev

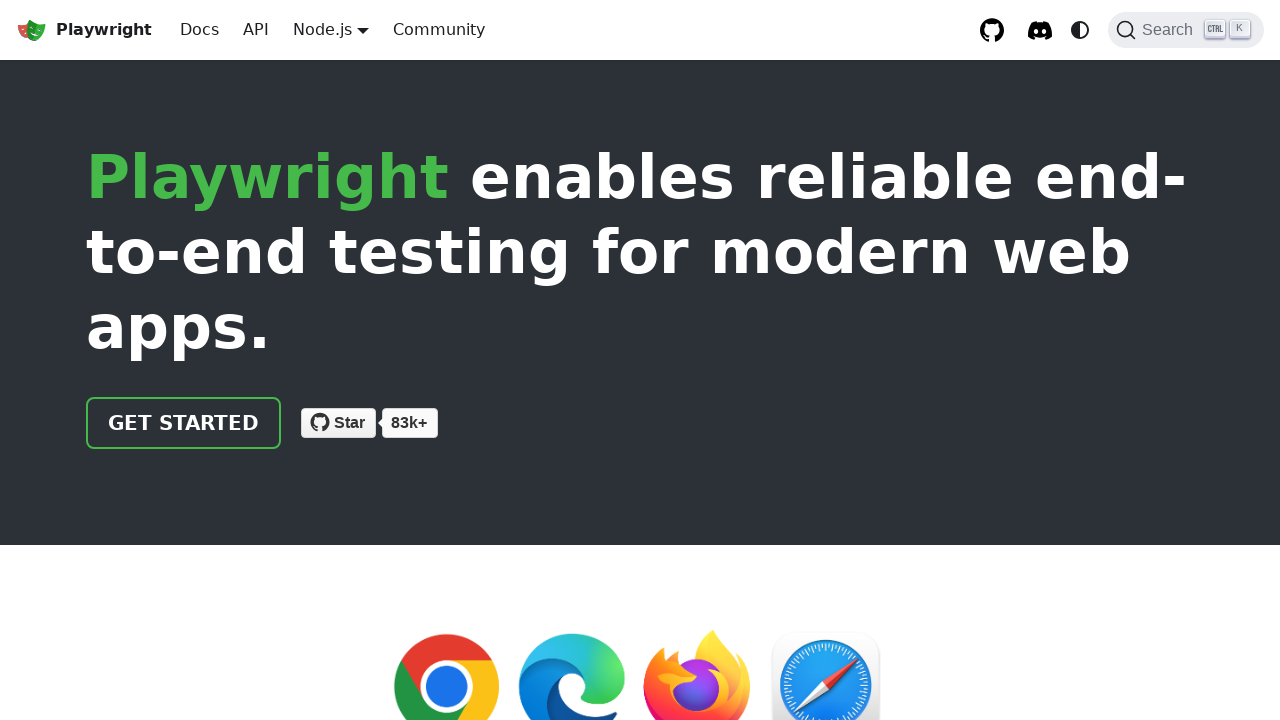

Navigated to Playwright homepage
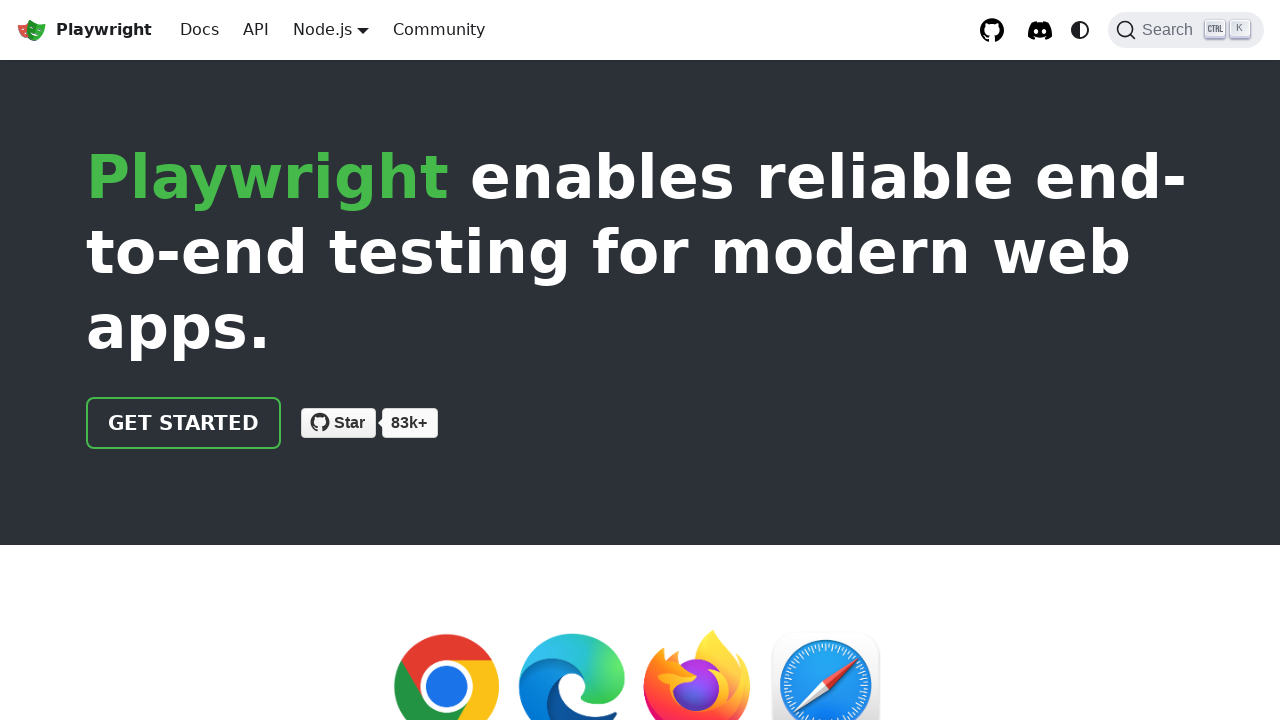

Clicked the 'Get started' link at (184, 423) on internal:role=link[name="Get started"i]
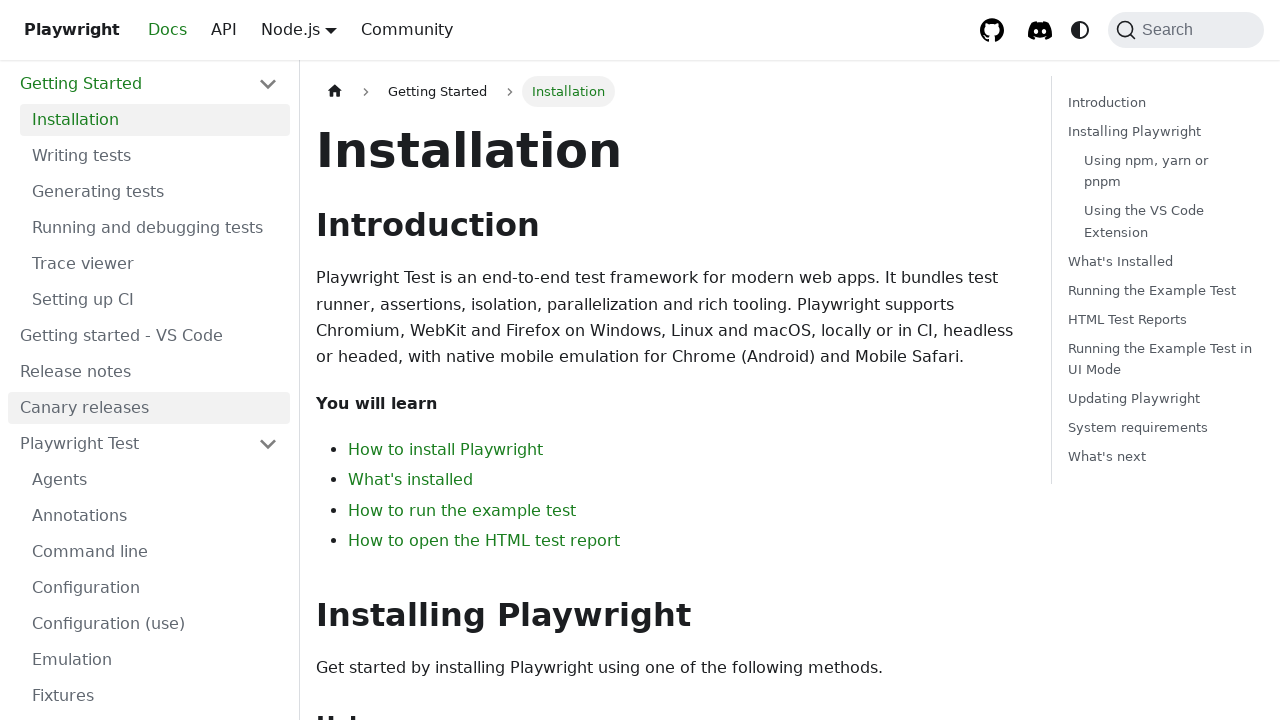

Installation heading appeared and is visible
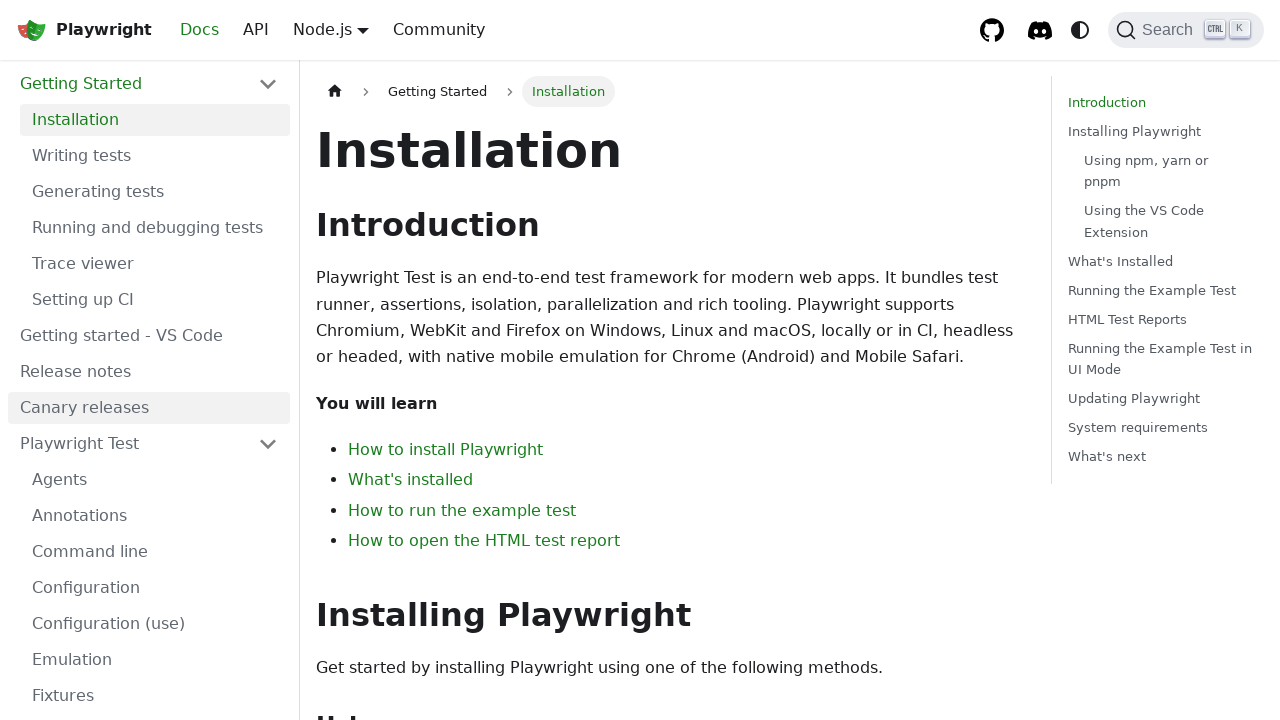

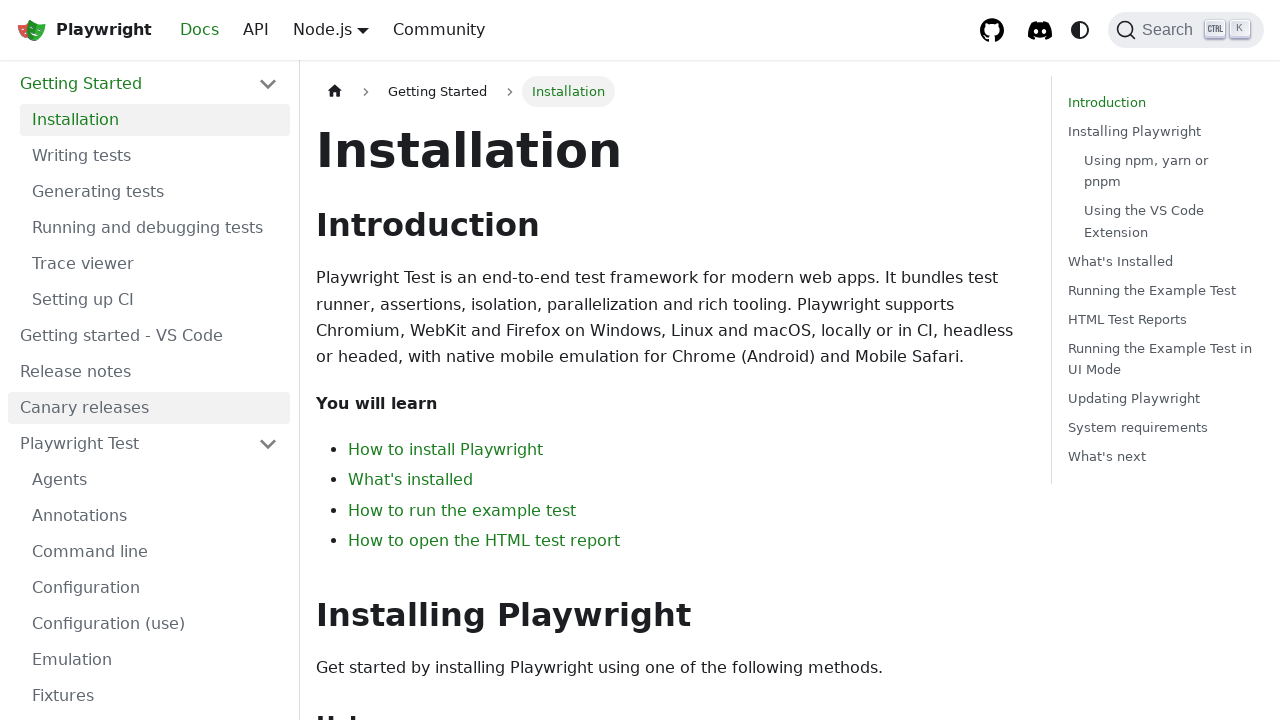